Fills out a form by entering first name and last name in the input fields

Starting URL: https://formy-project.herokuapp.com/form

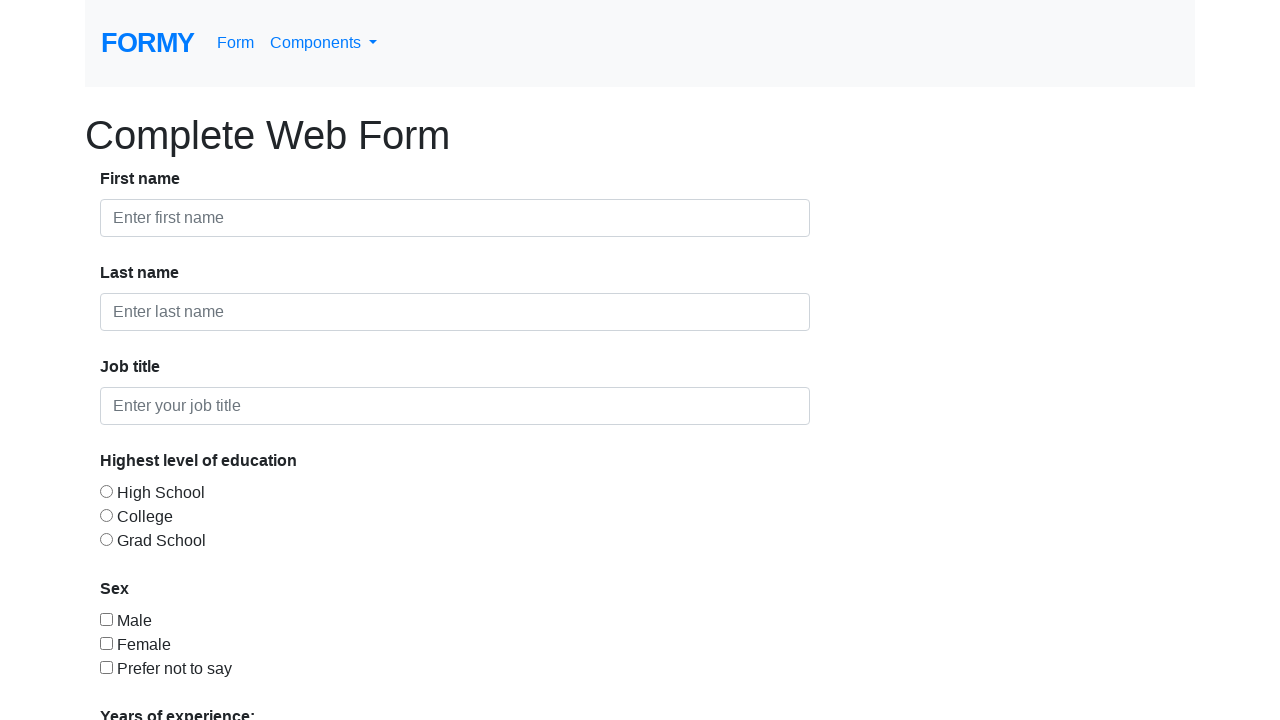

Located all input elements on the form
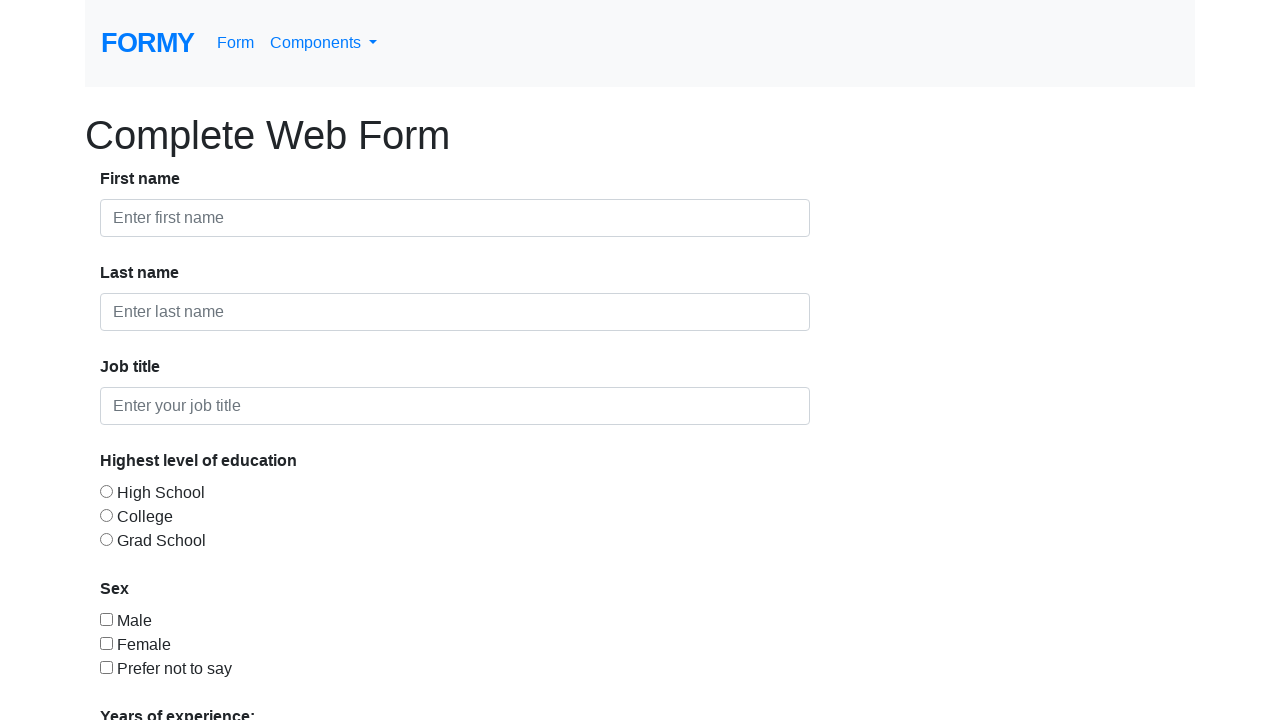

Filled first name field with 'First name here' on input >> nth=0
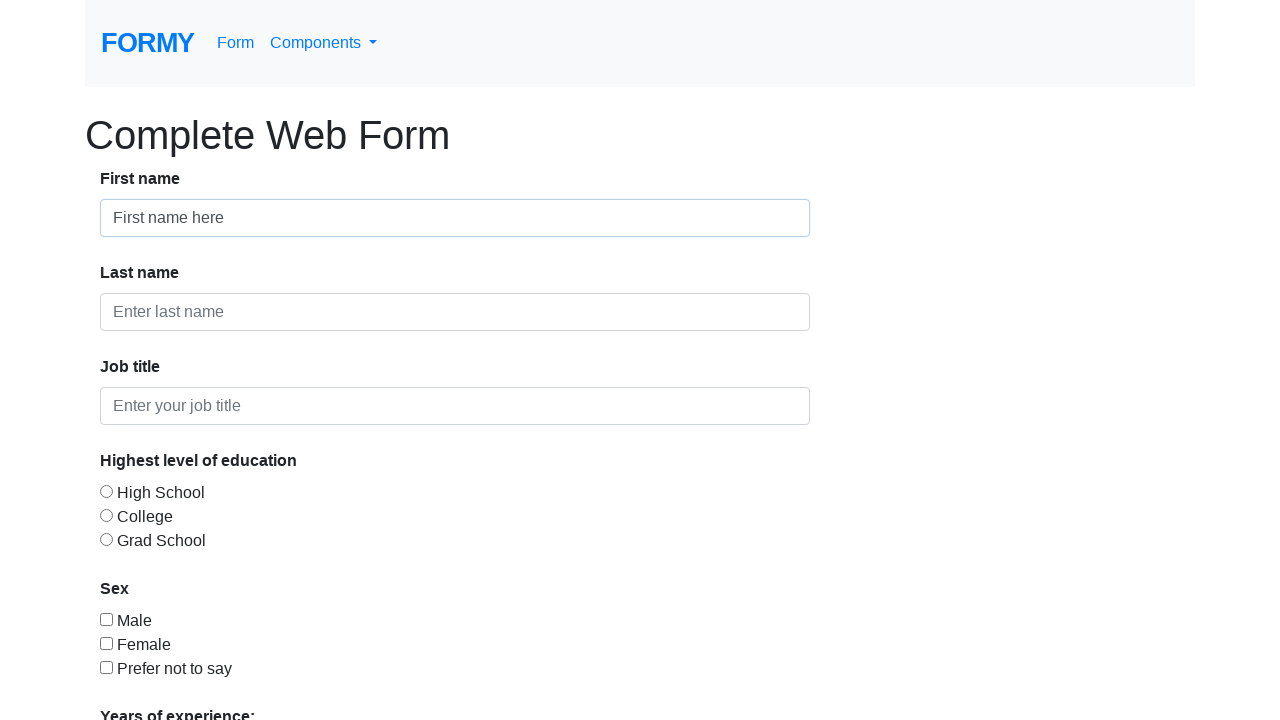

Filled last name field with 'Last name here' on input >> nth=1
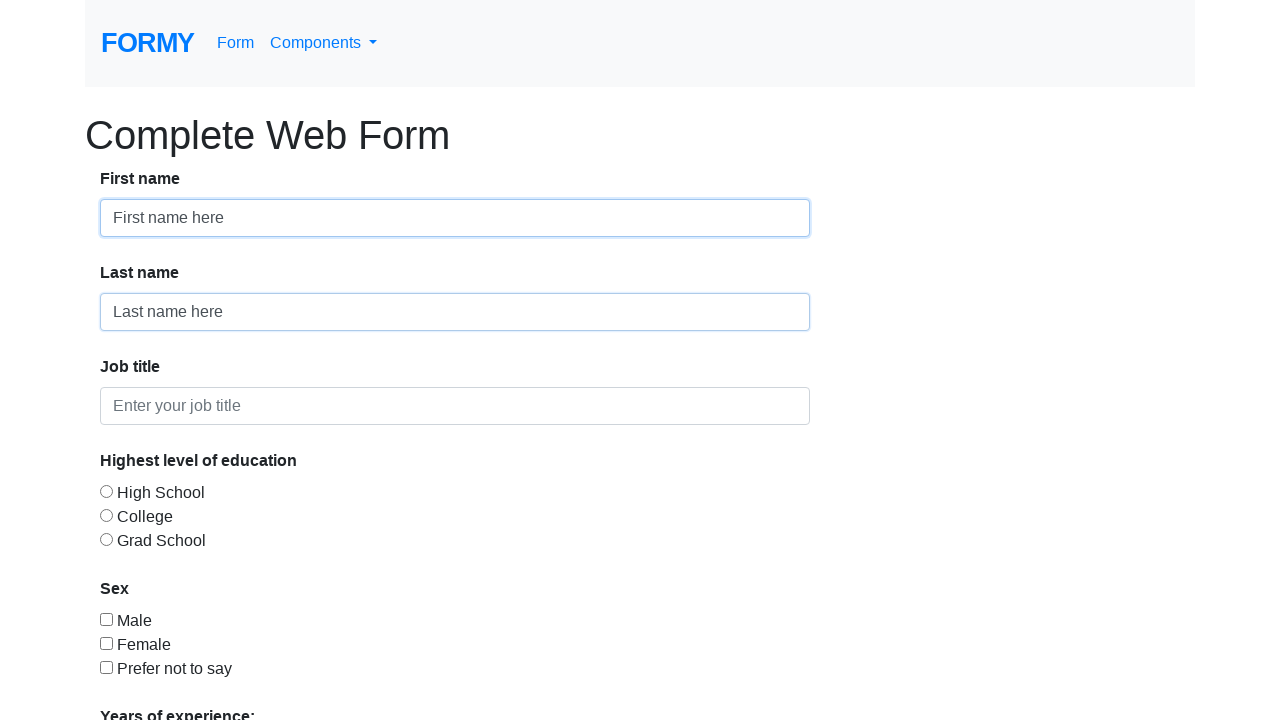

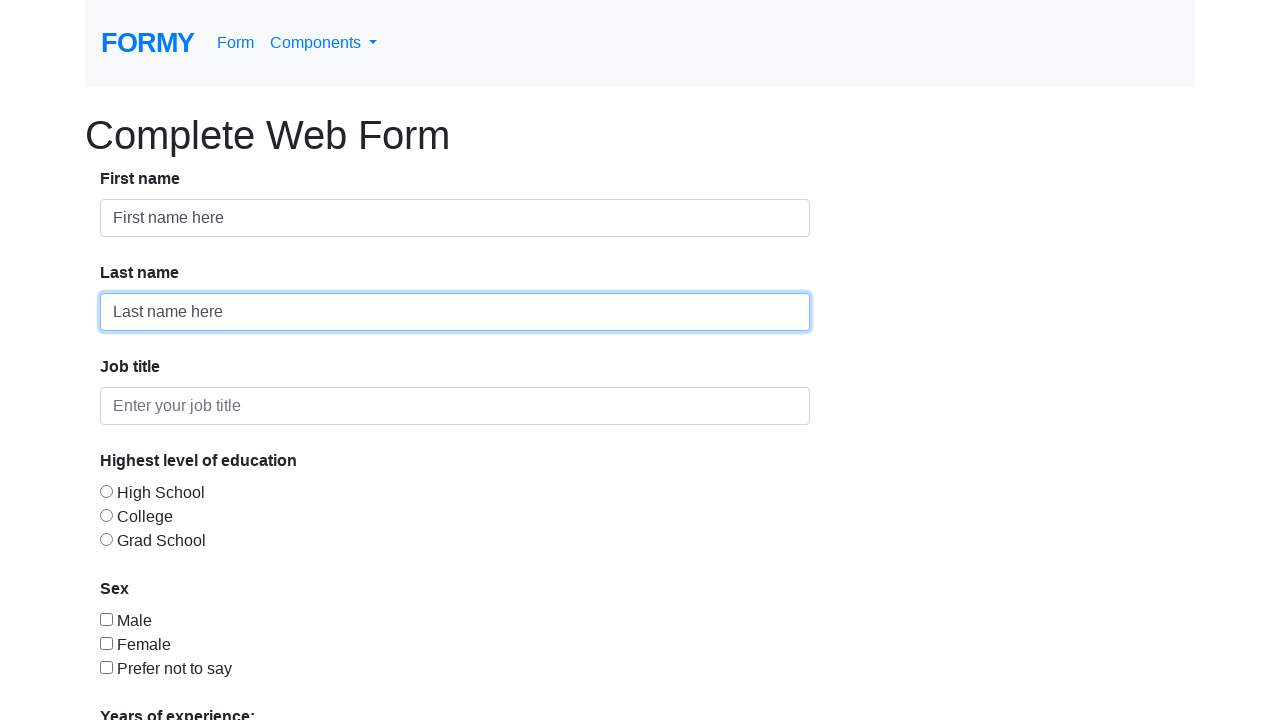